Tests forgot password page by filling email field with initial text, then appending additional text before submitting

Starting URL: https://the-internet.herokuapp.com

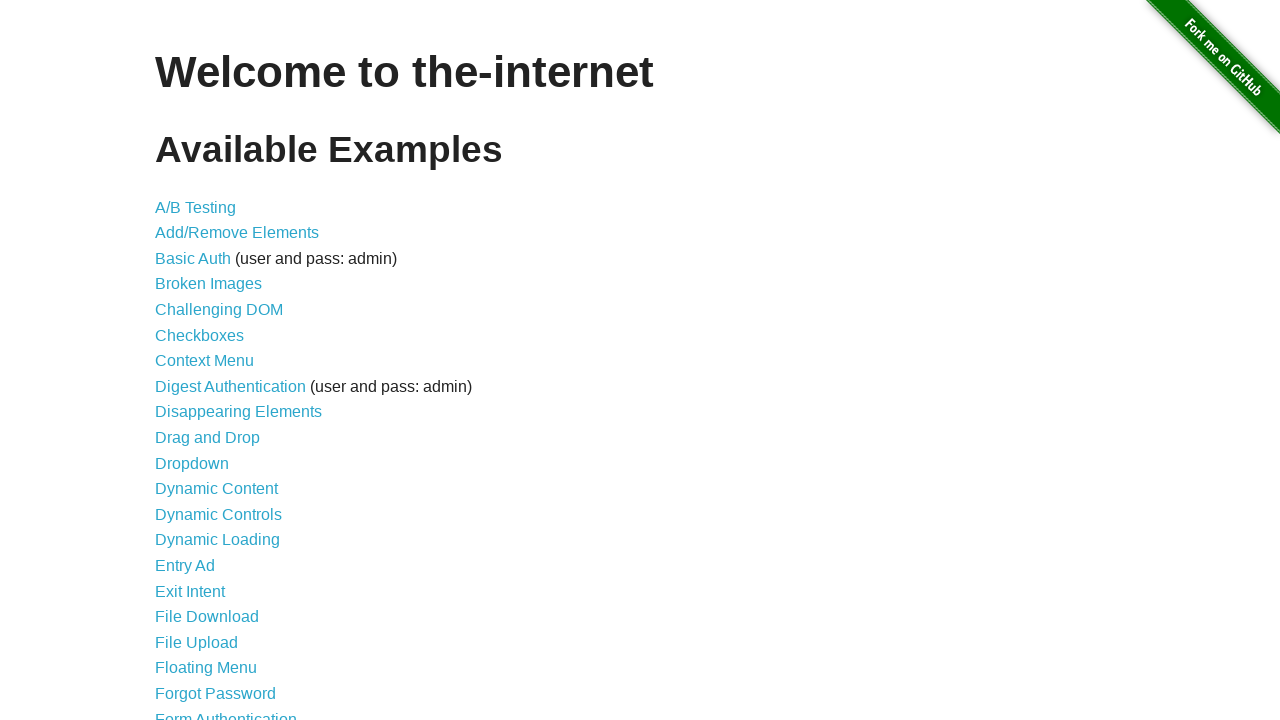

Clicked on Forgot Password link at (216, 693) on a[href='/forgot_password']
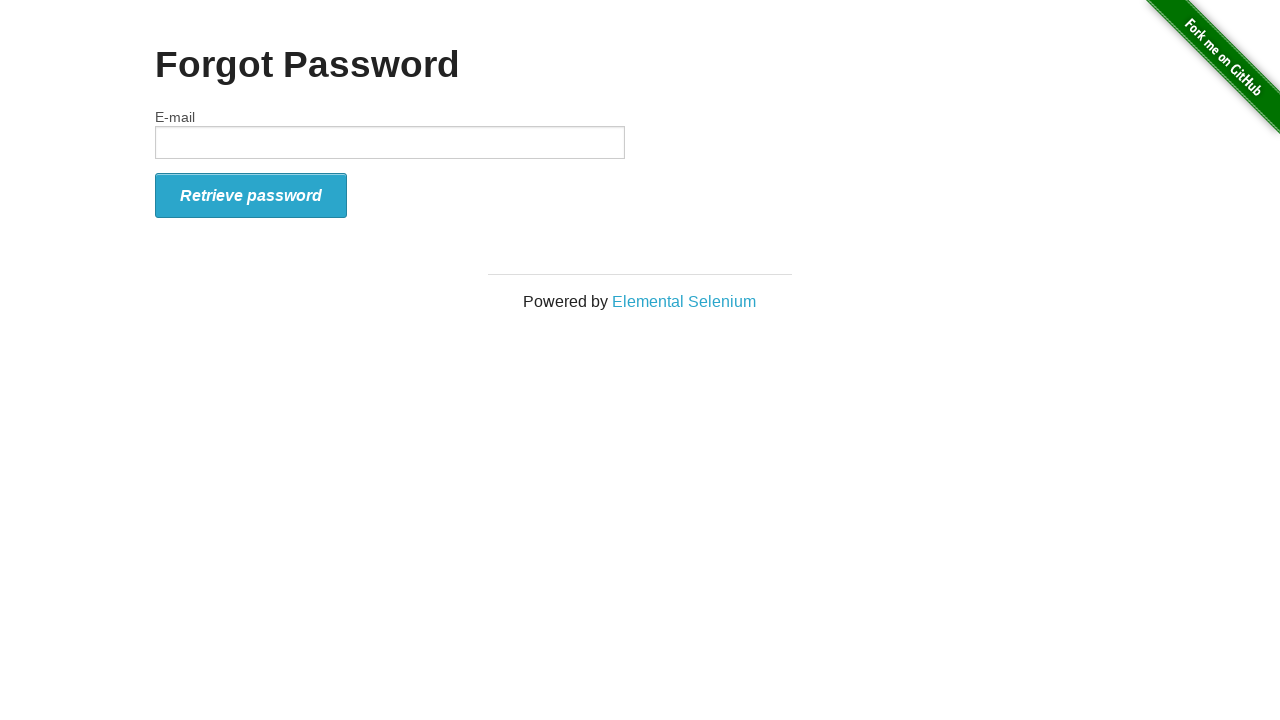

Filled email field with initial value 'testemail' on #email
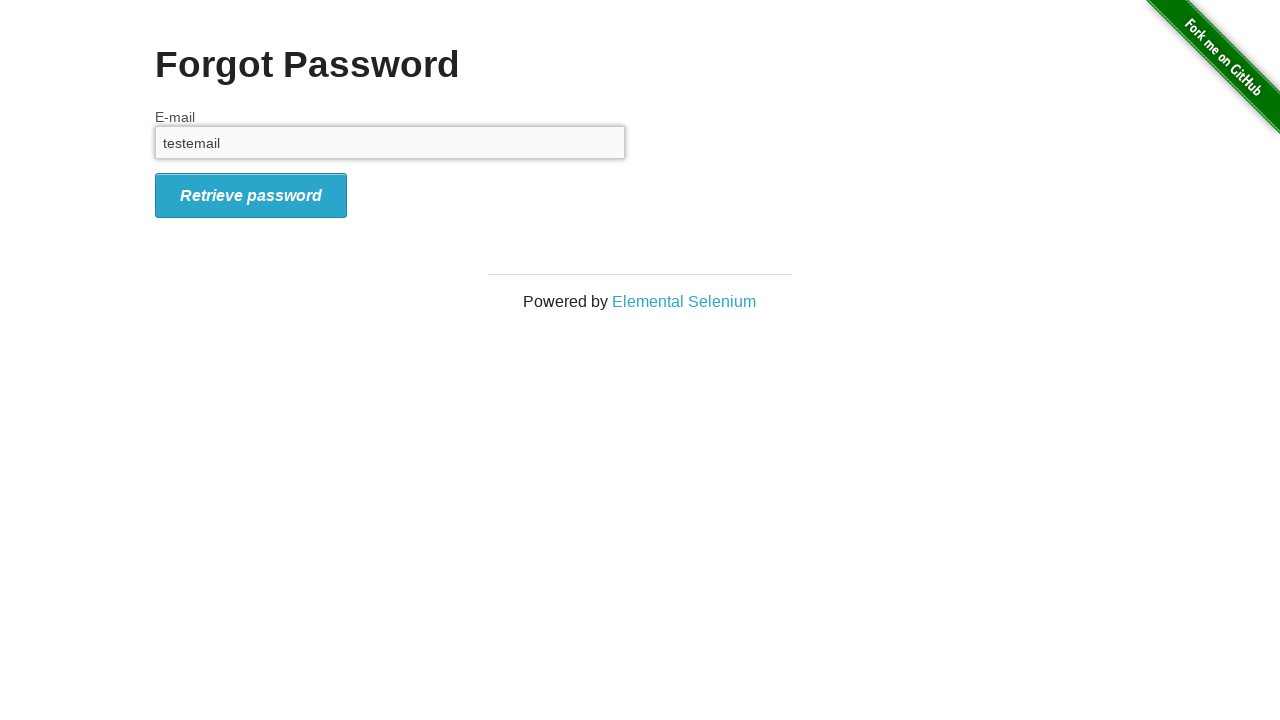

Pressed End key to move cursor to end of email field on #email
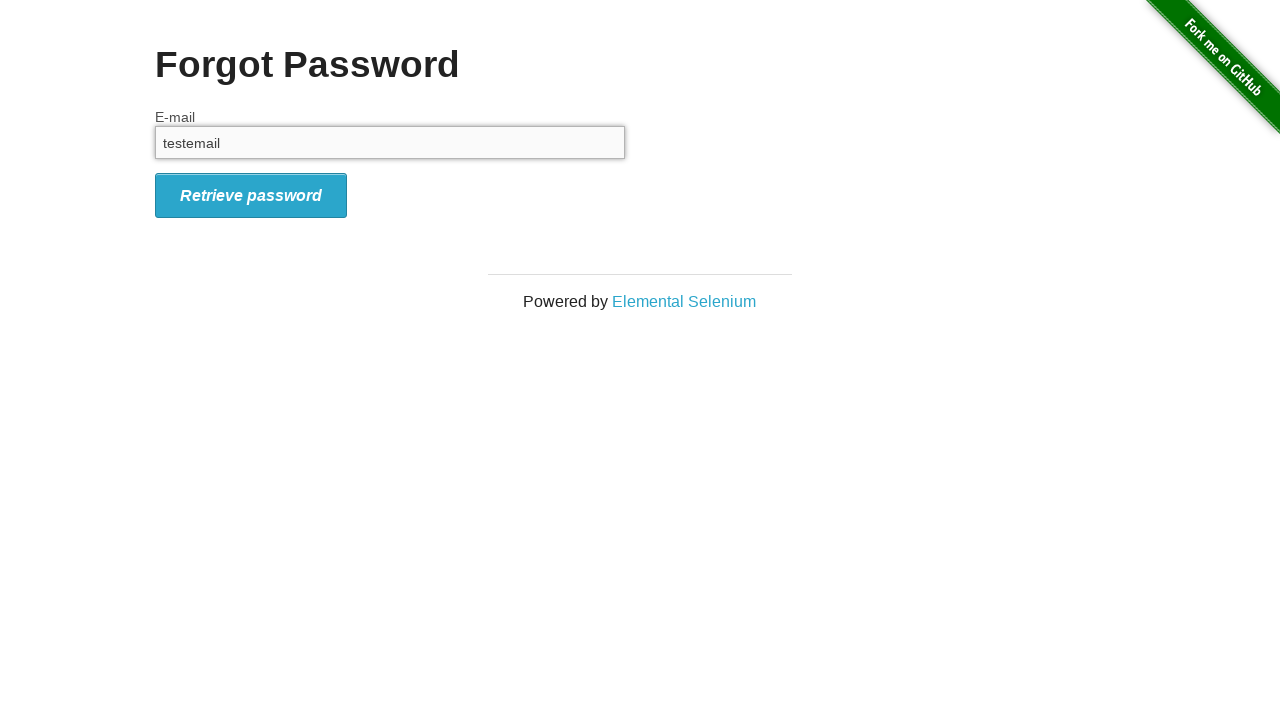

Typed additional value '@testdomain.com' to email field on #email
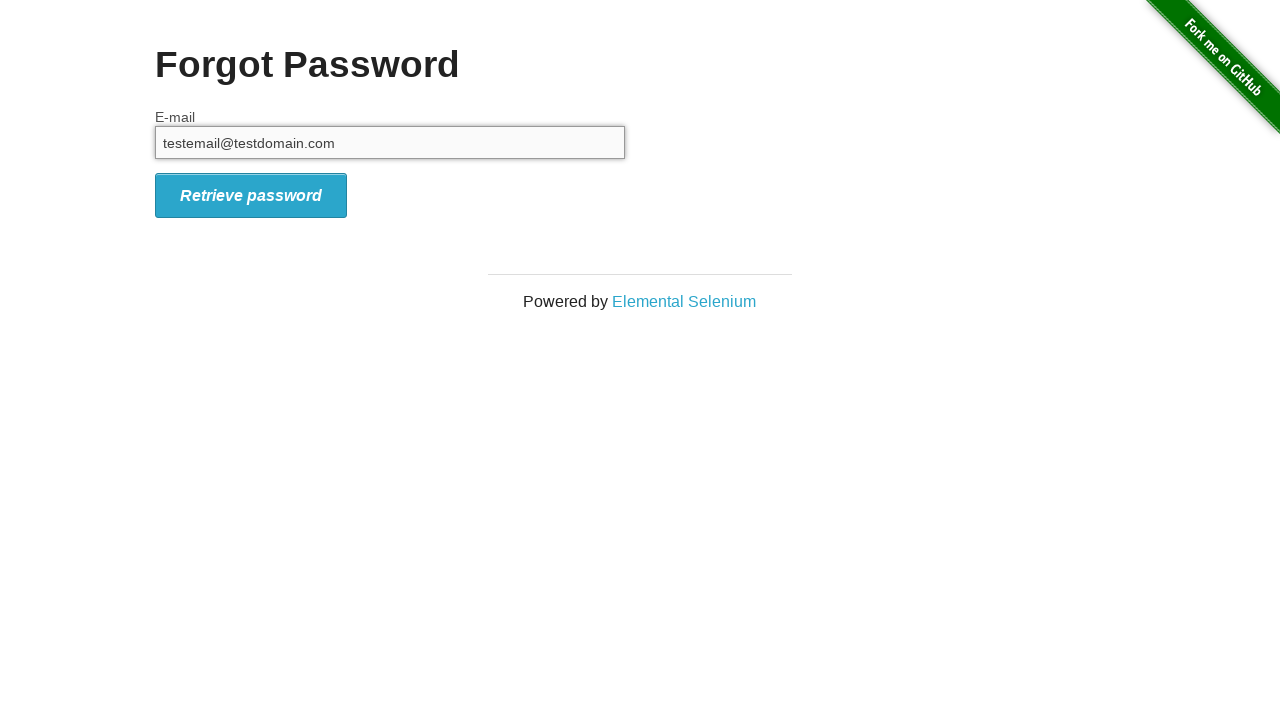

Clicked Retrieve Password button to submit form at (251, 195) on #form_submit
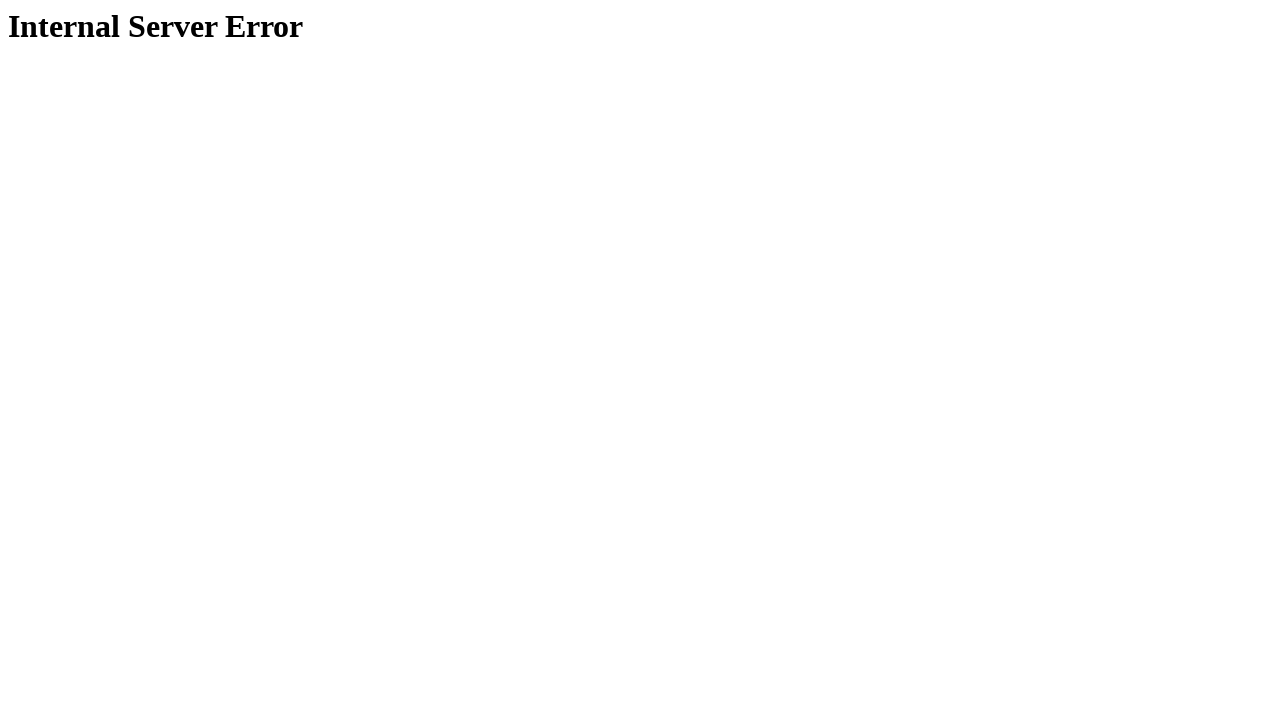

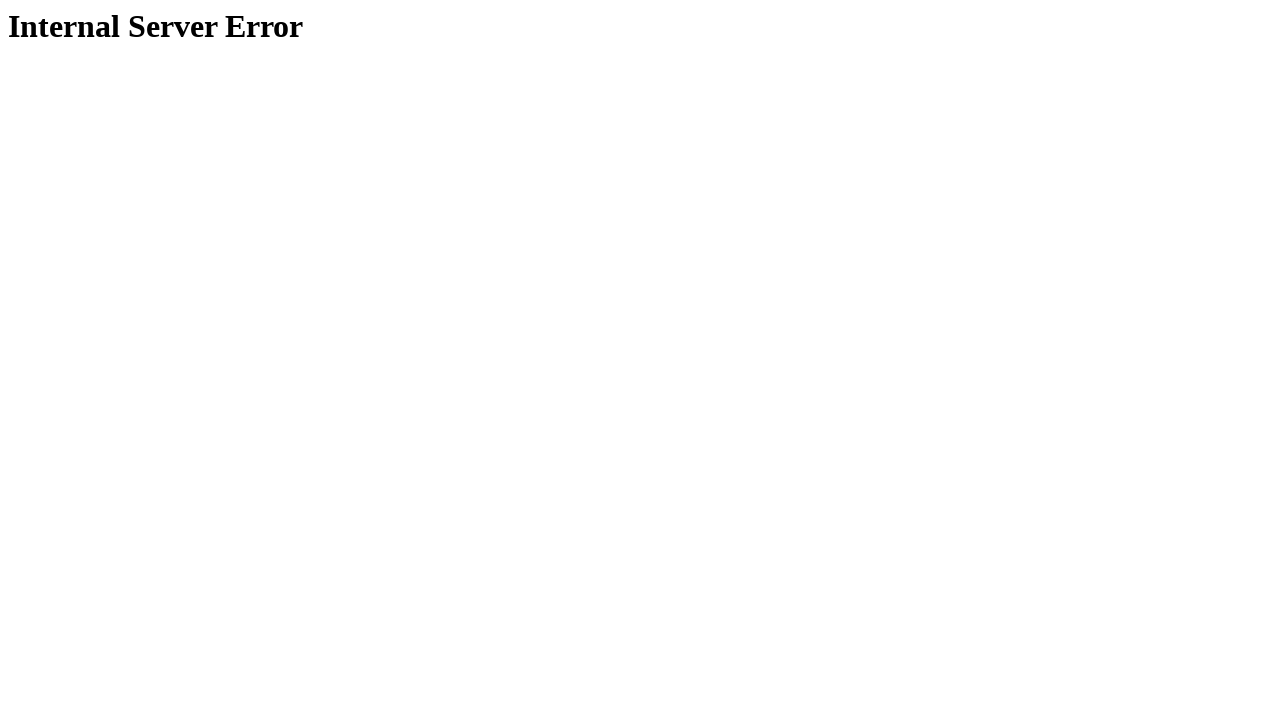